Tests various dropdown and select element interactions on a form page, including selecting from standard dropdowns, country/city selection, autocomplete fields, and language selection

Starting URL: https://www.leafground.com/select.xhtml

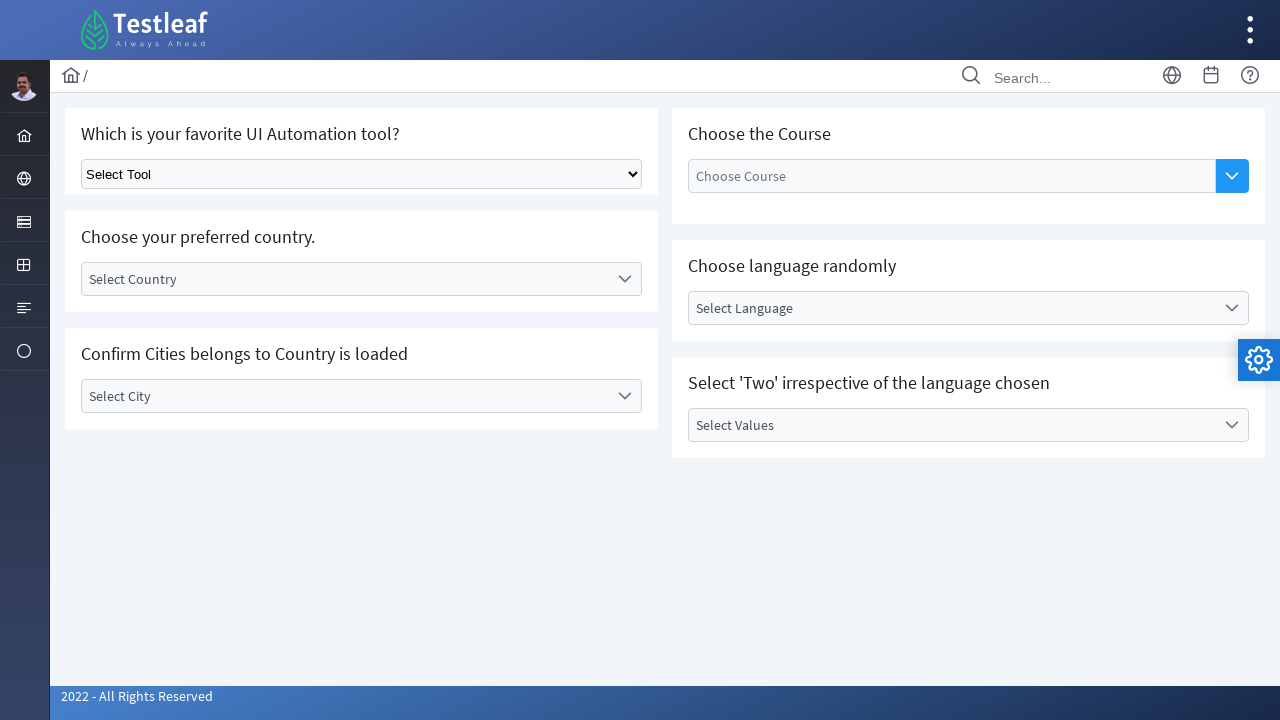

Selected 'Selenium' from the first dropdown on select.ui-selectonemenu
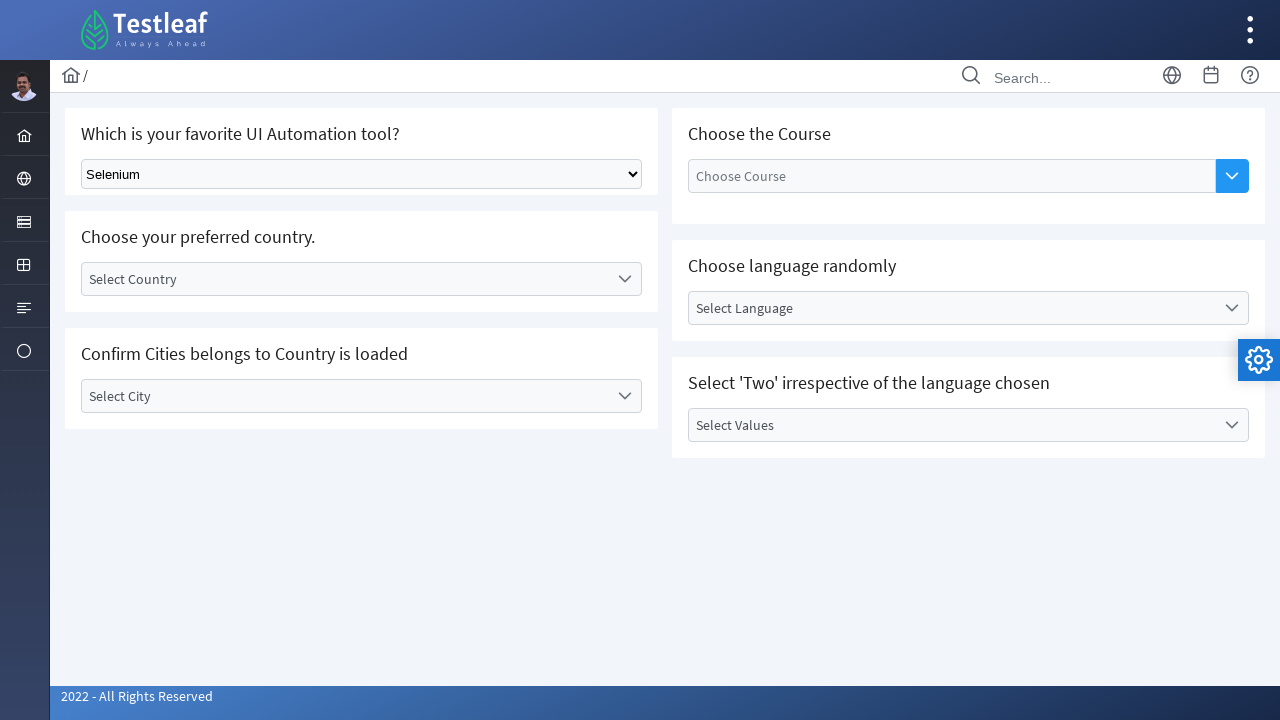

Clicked on 'Select Country' dropdown at (345, 279) on label:has-text('Select Country')
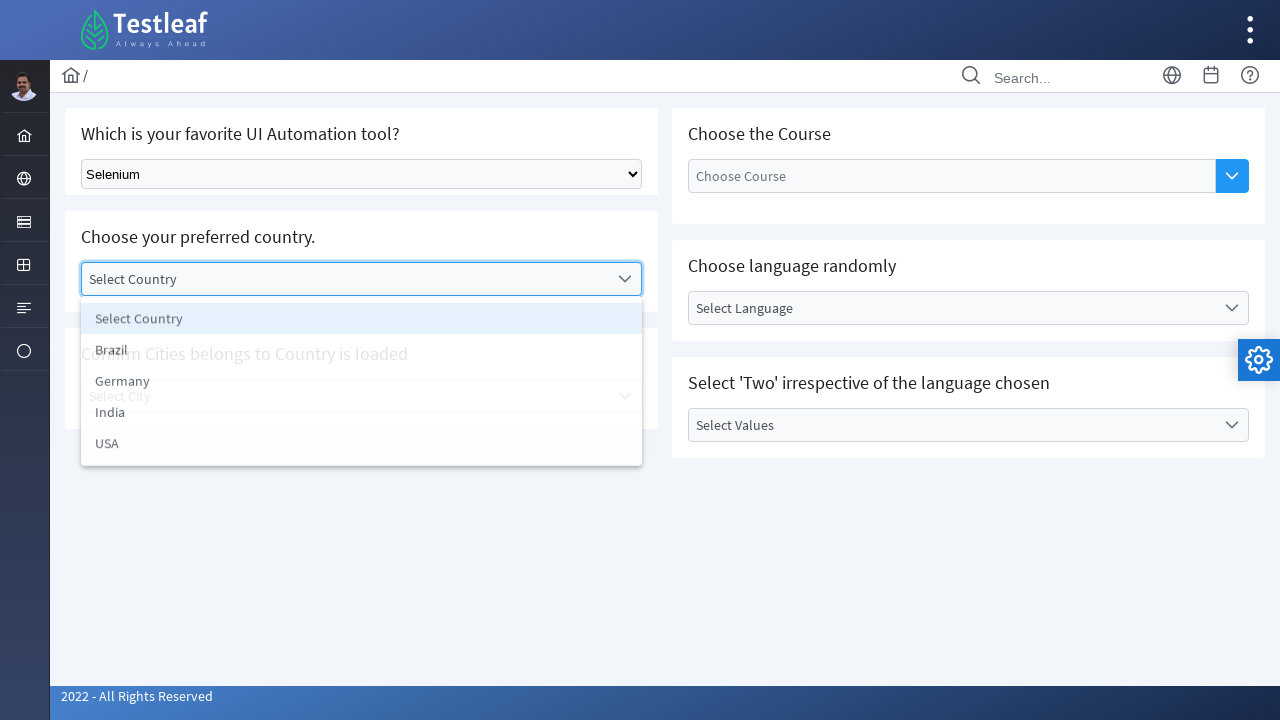

Selected 'India' from country dropdown at (362, 415) on li:has-text('India')
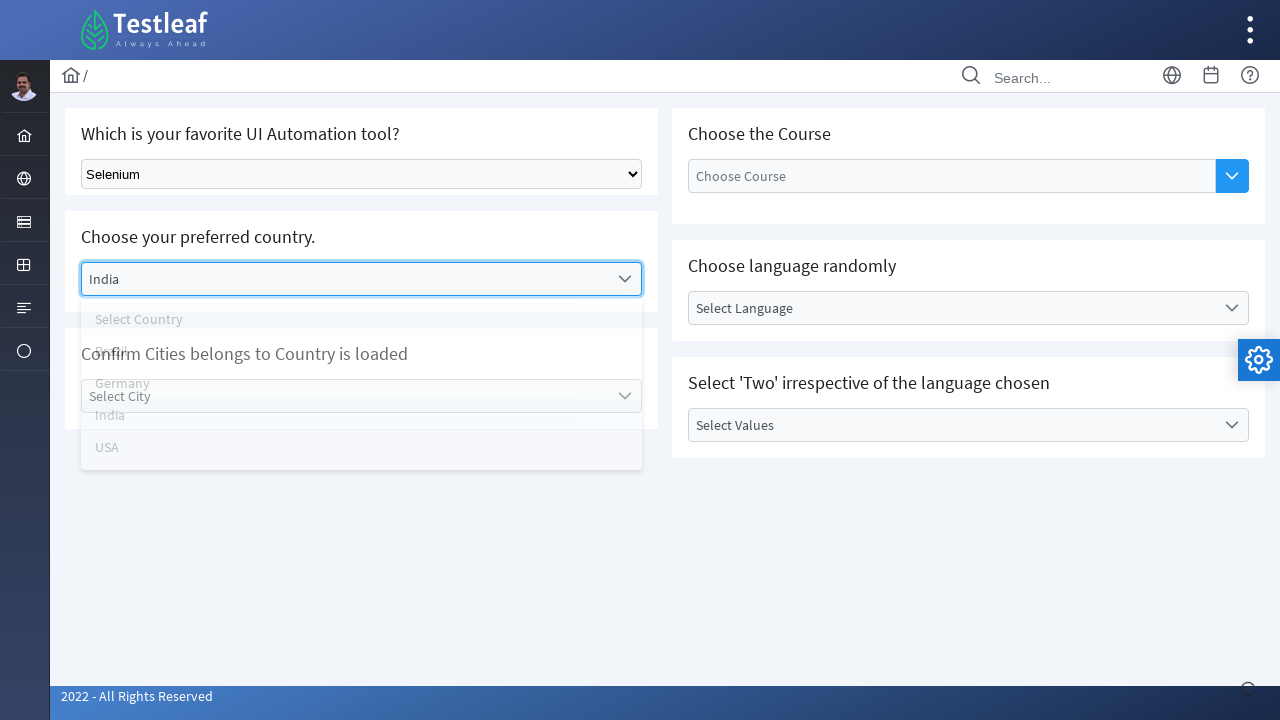

Clicked on 'Select City' dropdown at (345, 396) on label:has-text('Select City')
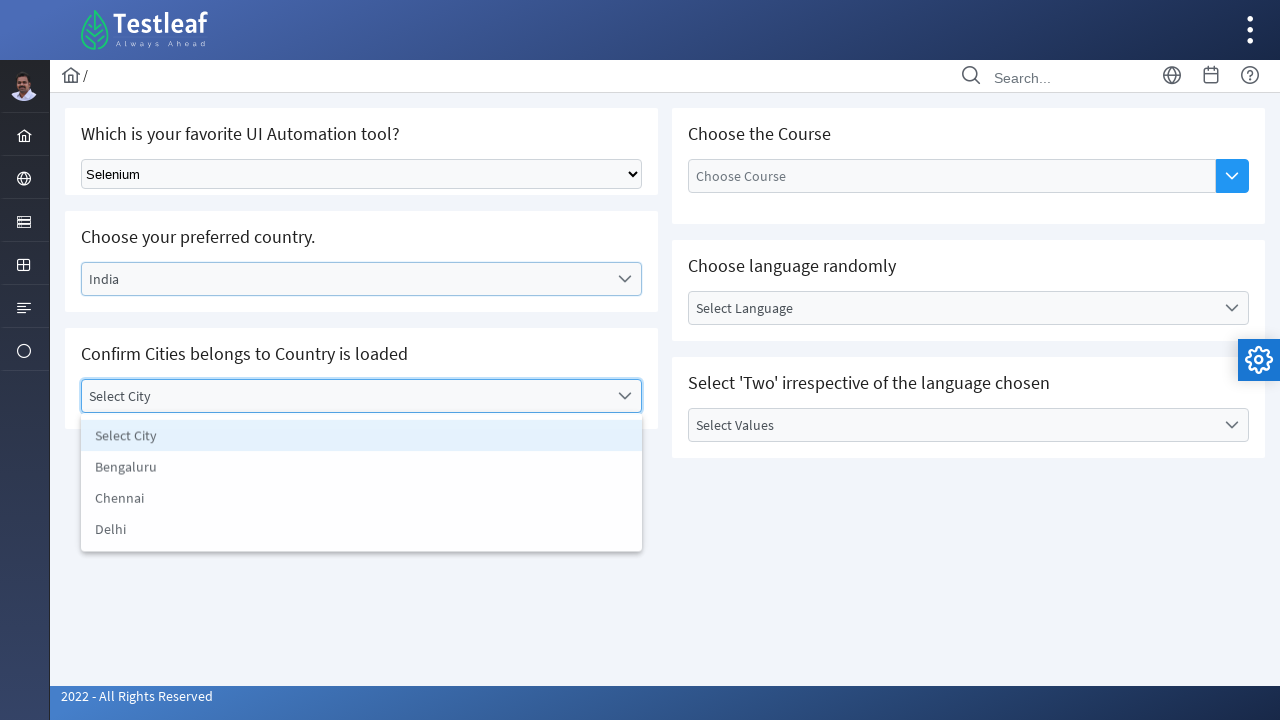

Selected 'Chennai' from city dropdown at (362, 500) on li:has-text('Chennai')
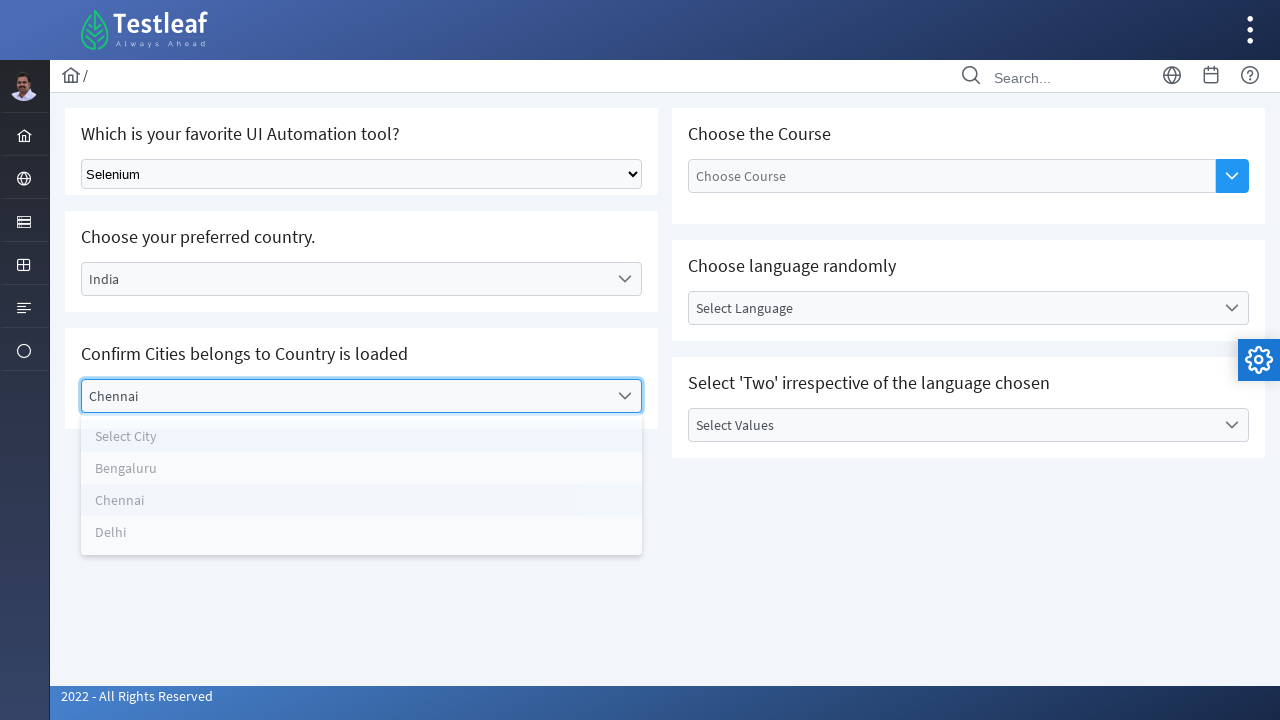

Clicked on autocomplete field at (968, 184) on div.ui-autocomplete.ui-autocomplete-multiple
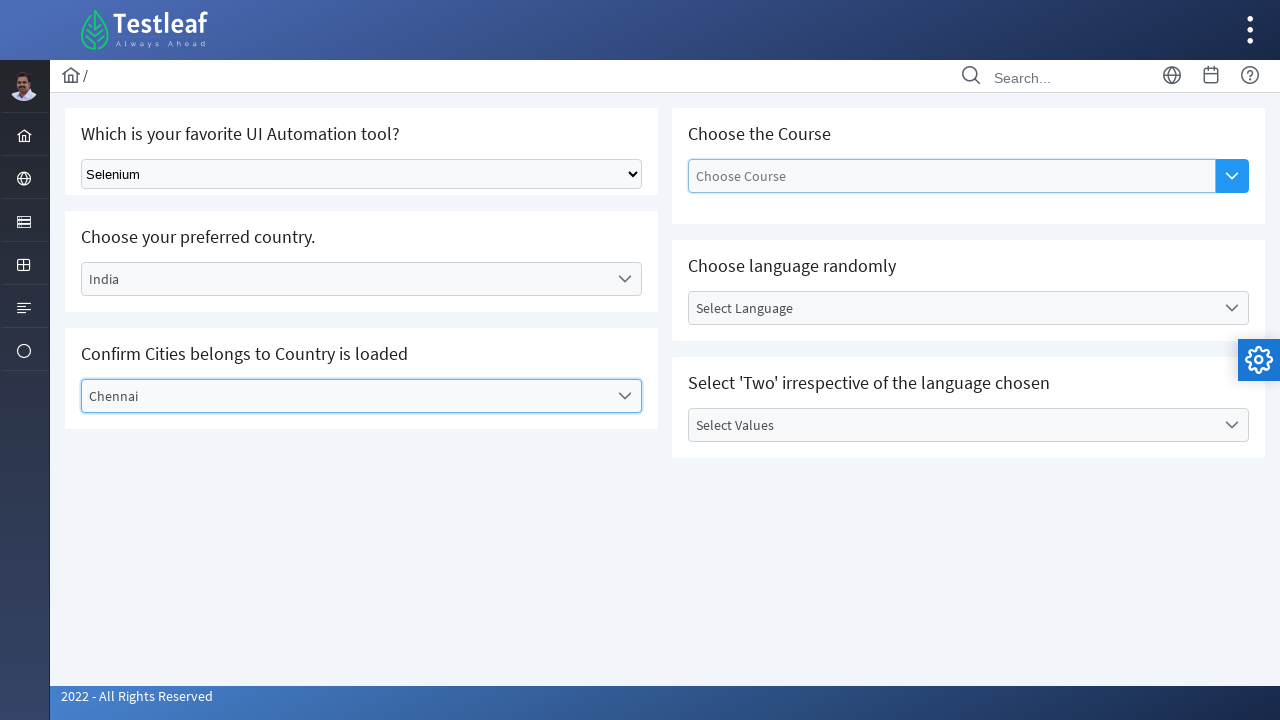

Clicked 'Show Options' button for autocomplete at (1232, 176) on button[aria-label='Show Options']
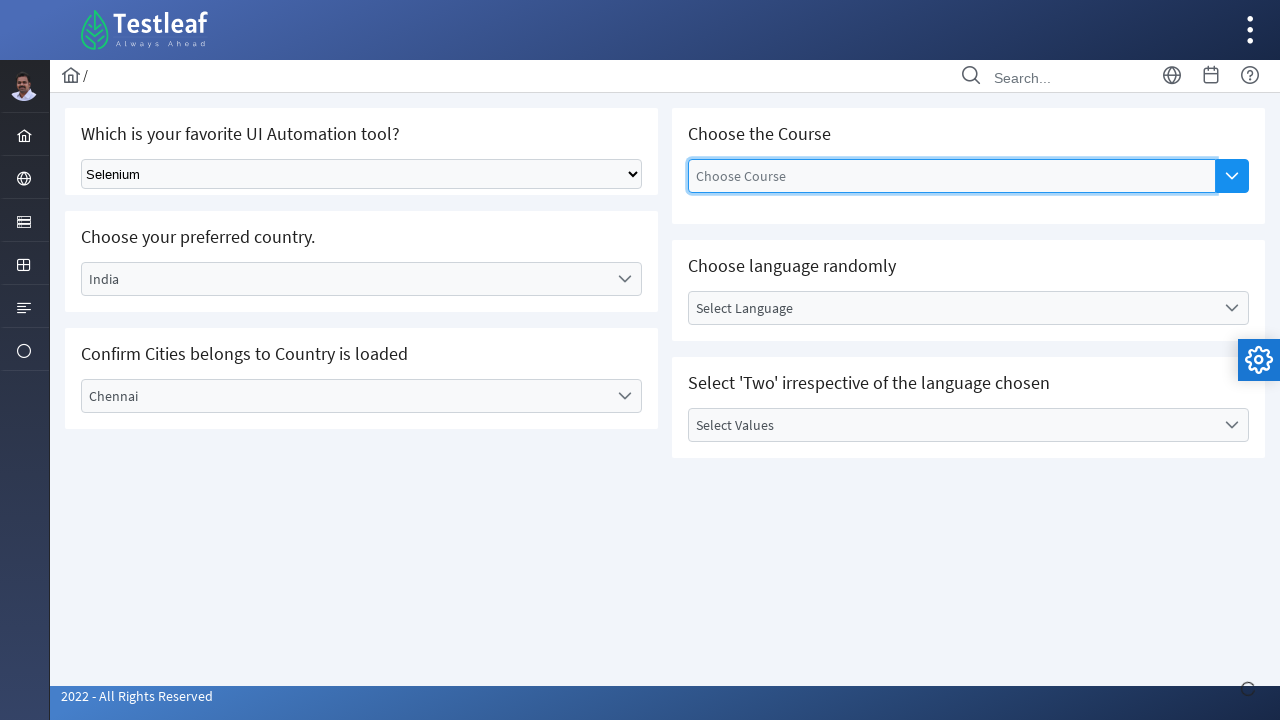

Selected second item from autocomplete options at (952, 252) on li.ui-autocomplete-item.ui-autocomplete-list-item.ui-corner-all:nth-of-type(2)
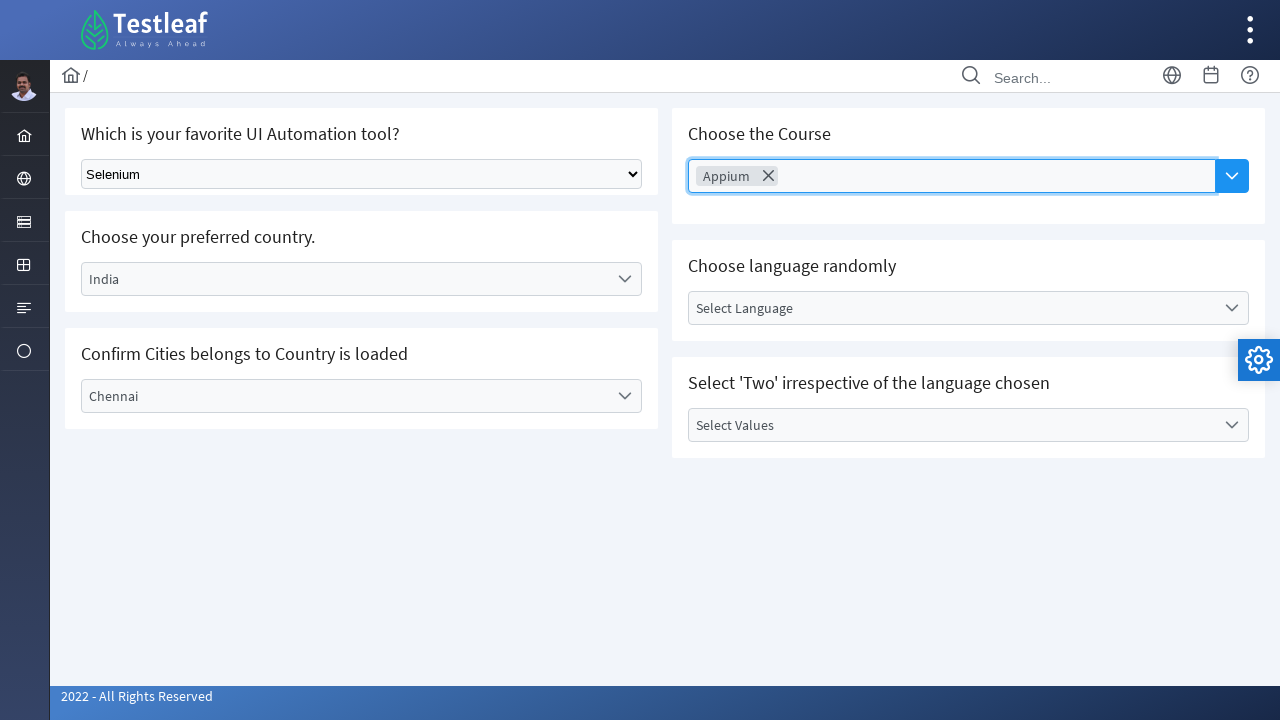

Clicked on 'Select Language' dropdown at (952, 308) on label:has-text('Select Language')
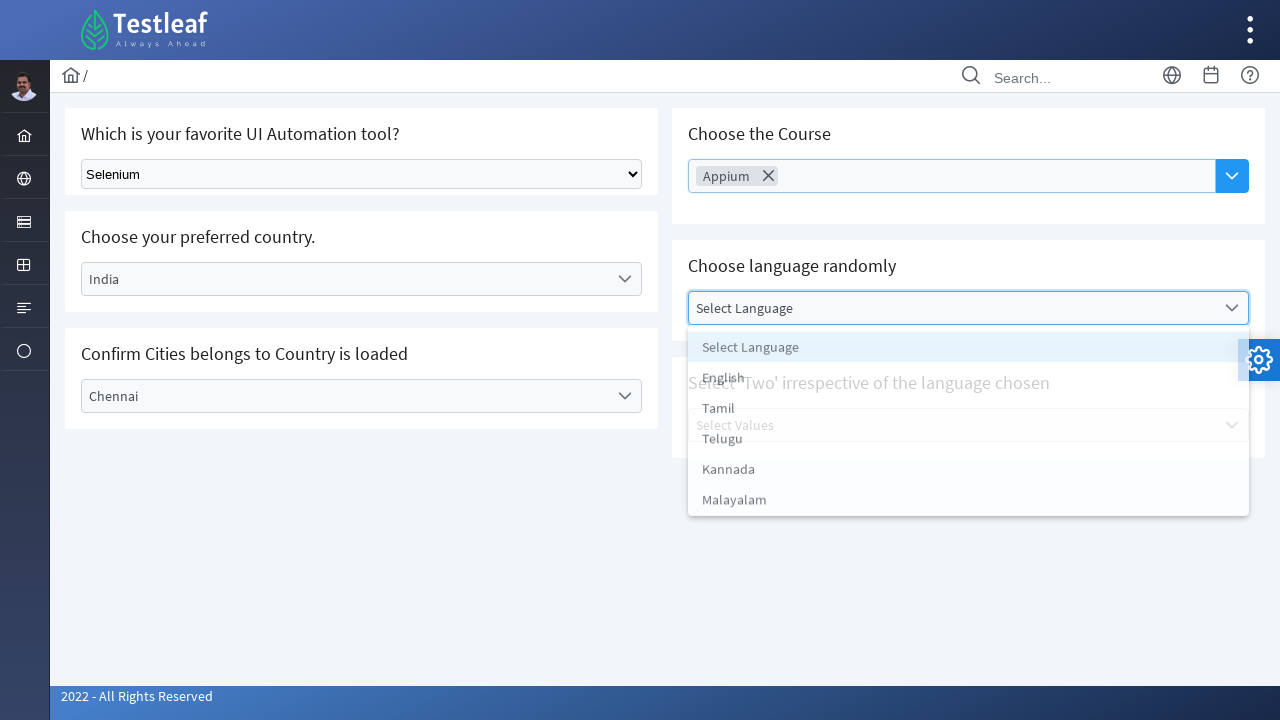

Selected 'English' from language dropdown at (968, 380) on li:has-text('English')
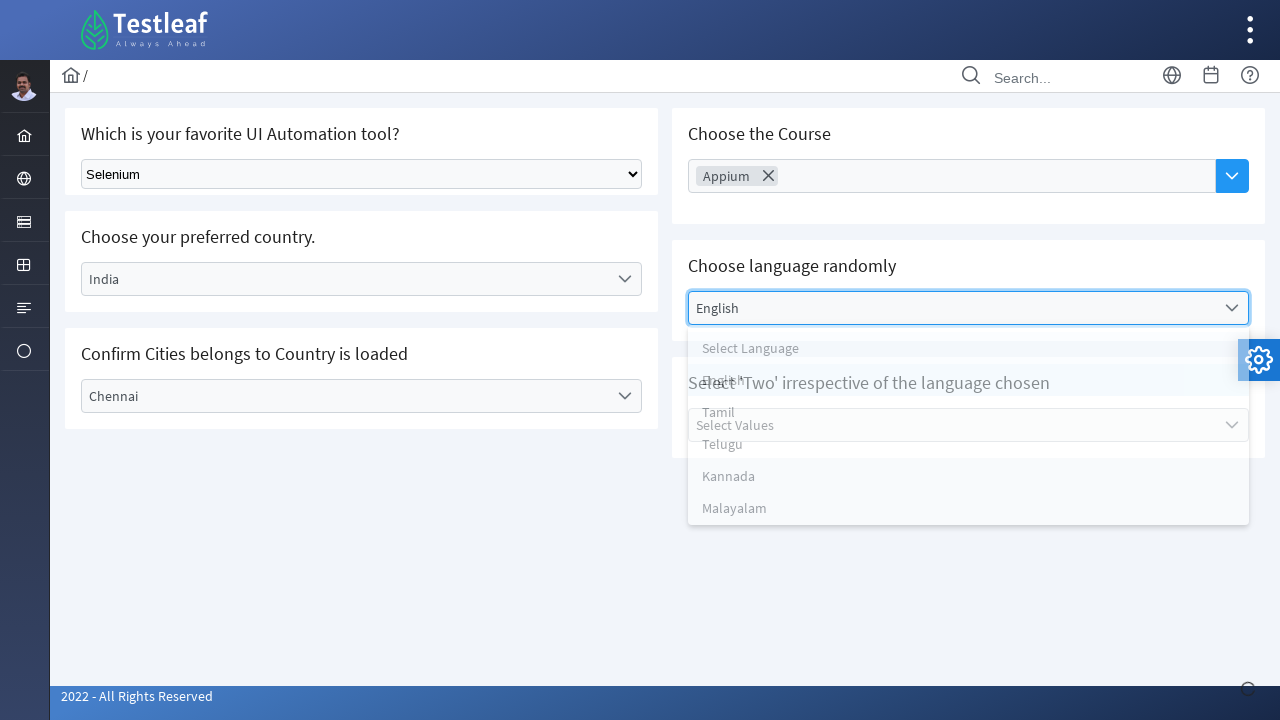

Clicked on the fourth dropdown (last dropdown) at (952, 425) on label.ui-selectonemenu-label.ui-inputfield.ui-corner-all >> nth=3
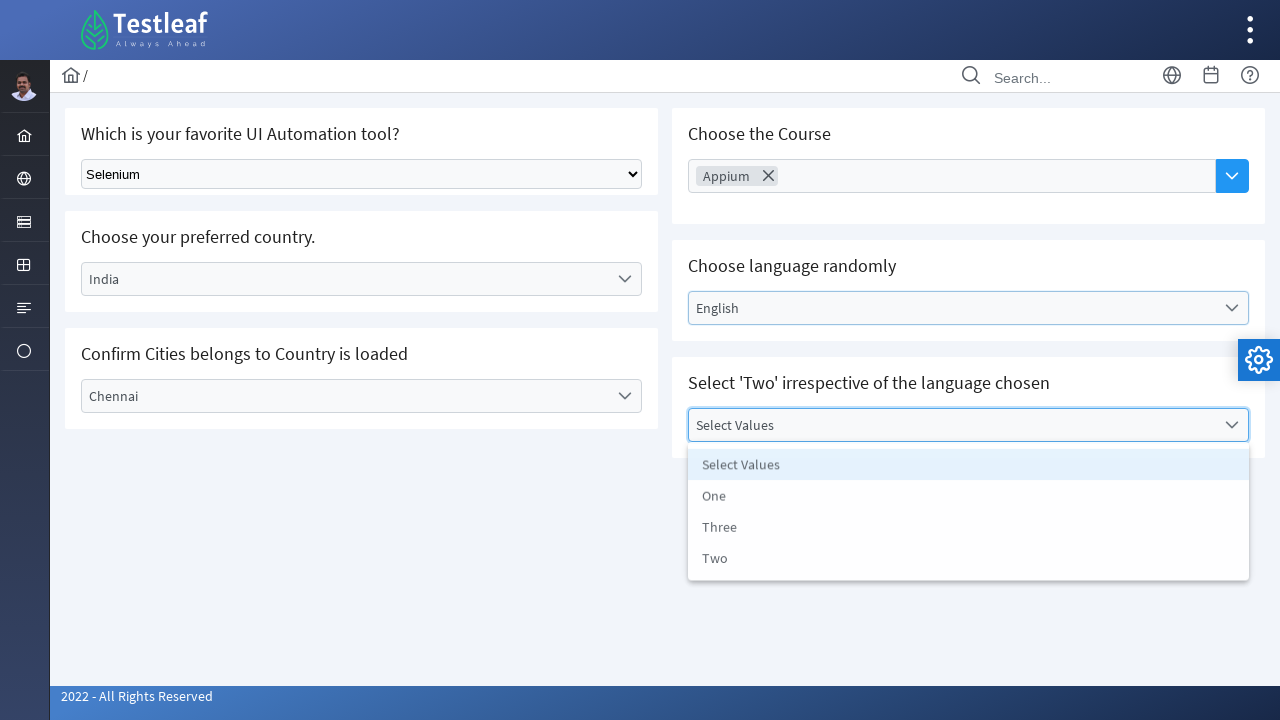

Selected 'Two' from the last dropdown at (968, 561) on li:has-text('Two')
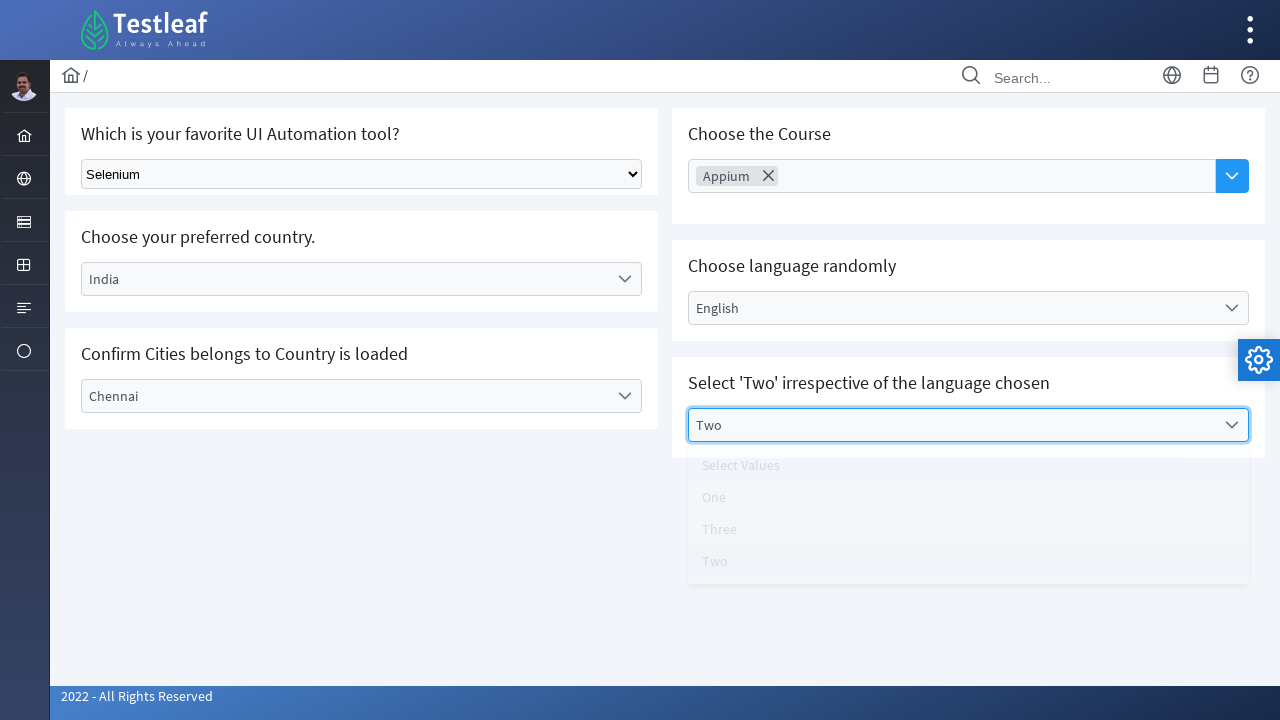

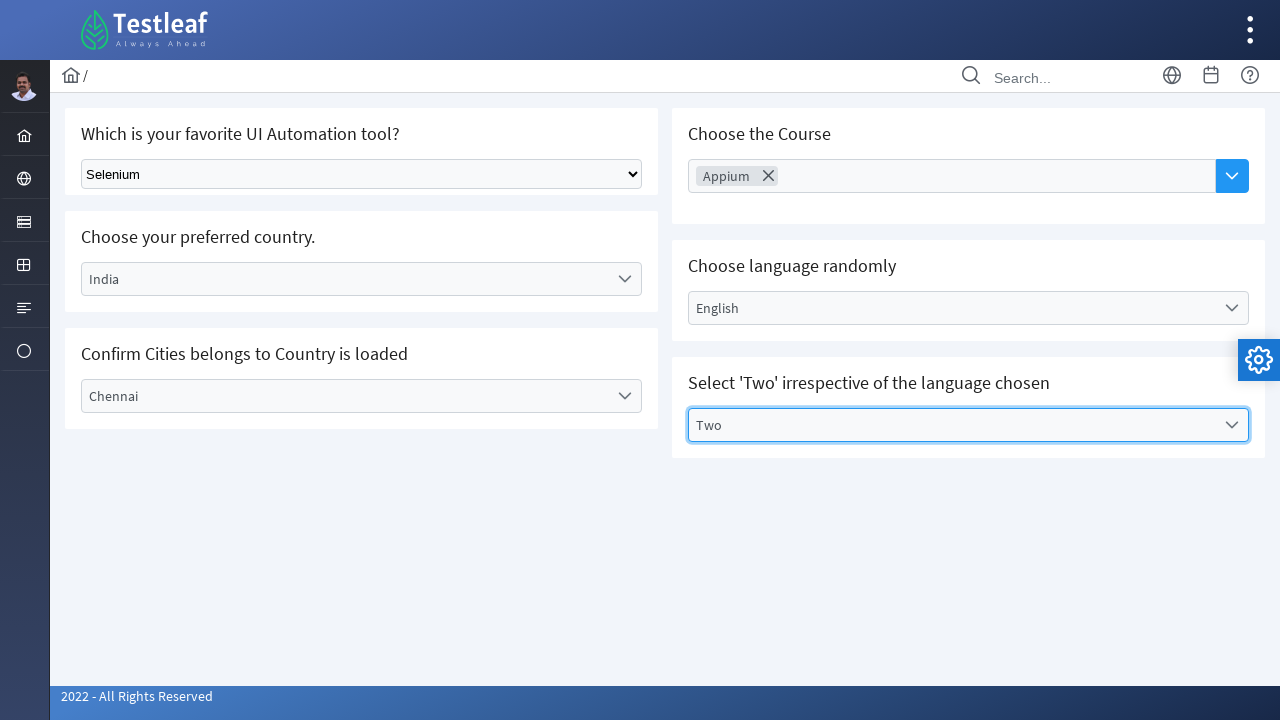